Tests YouTube search functionality by entering a search query for "turma da monica libras" and submitting the search

Starting URL: https://www.youtube.com/?feature=youtu.be

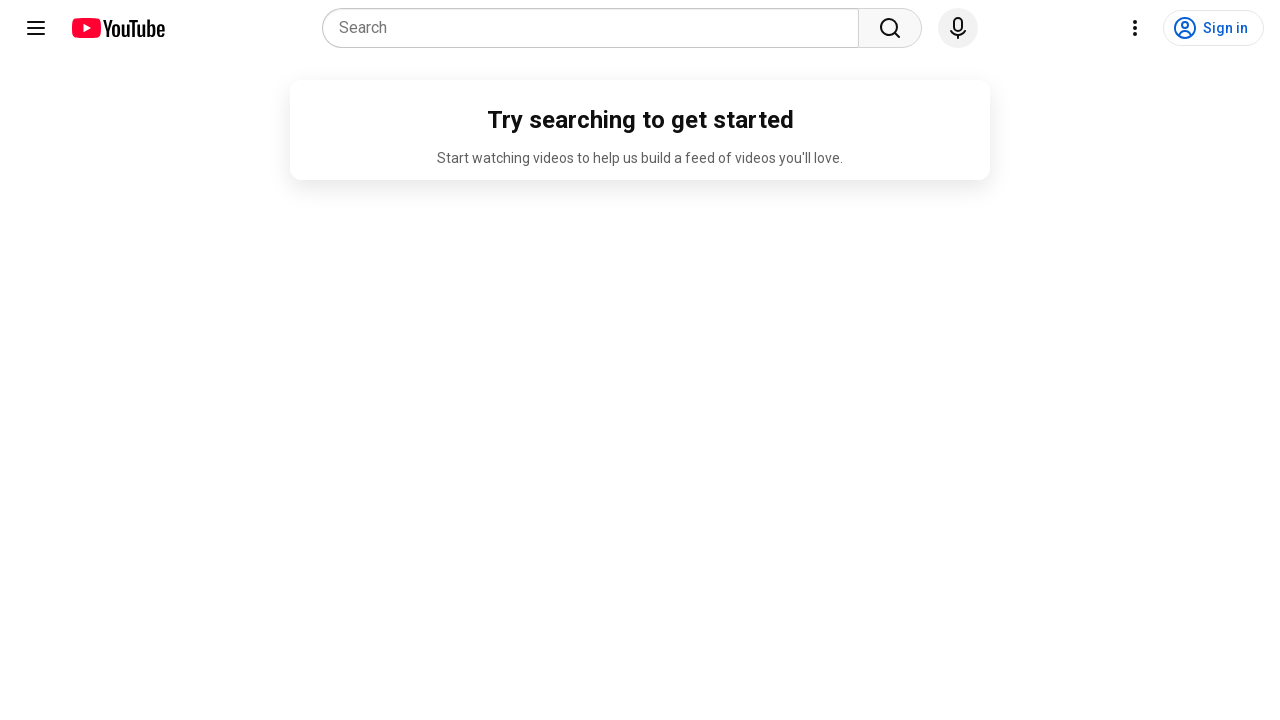

Verified YouTube page loaded successfully
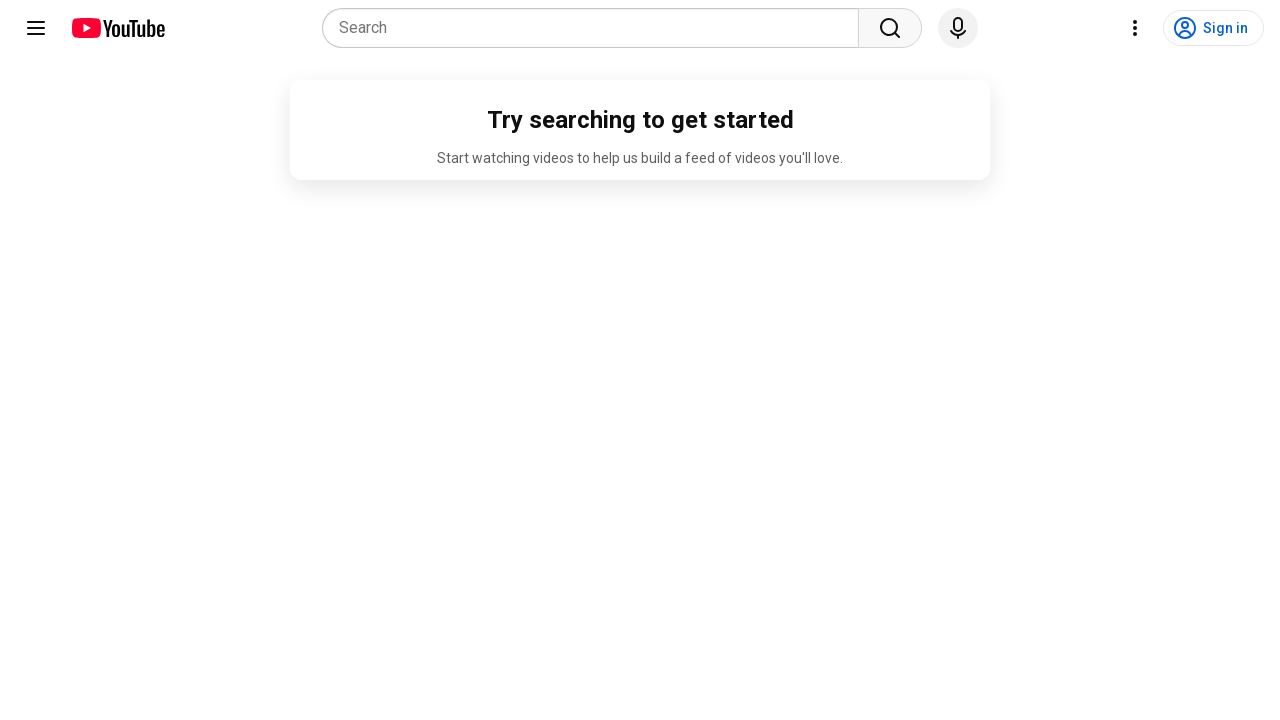

Filled search box with 'turma da monica libras' on input[name='search_query']
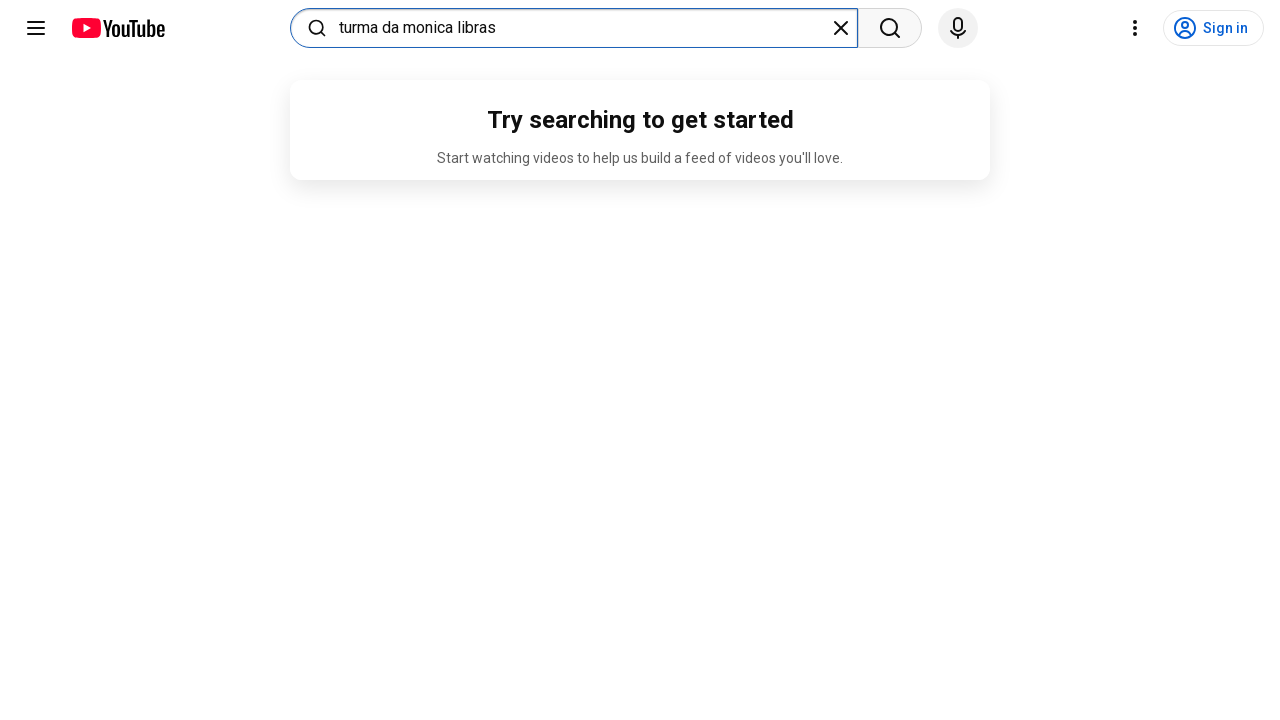

Pressed Enter to submit search query on input[name='search_query']
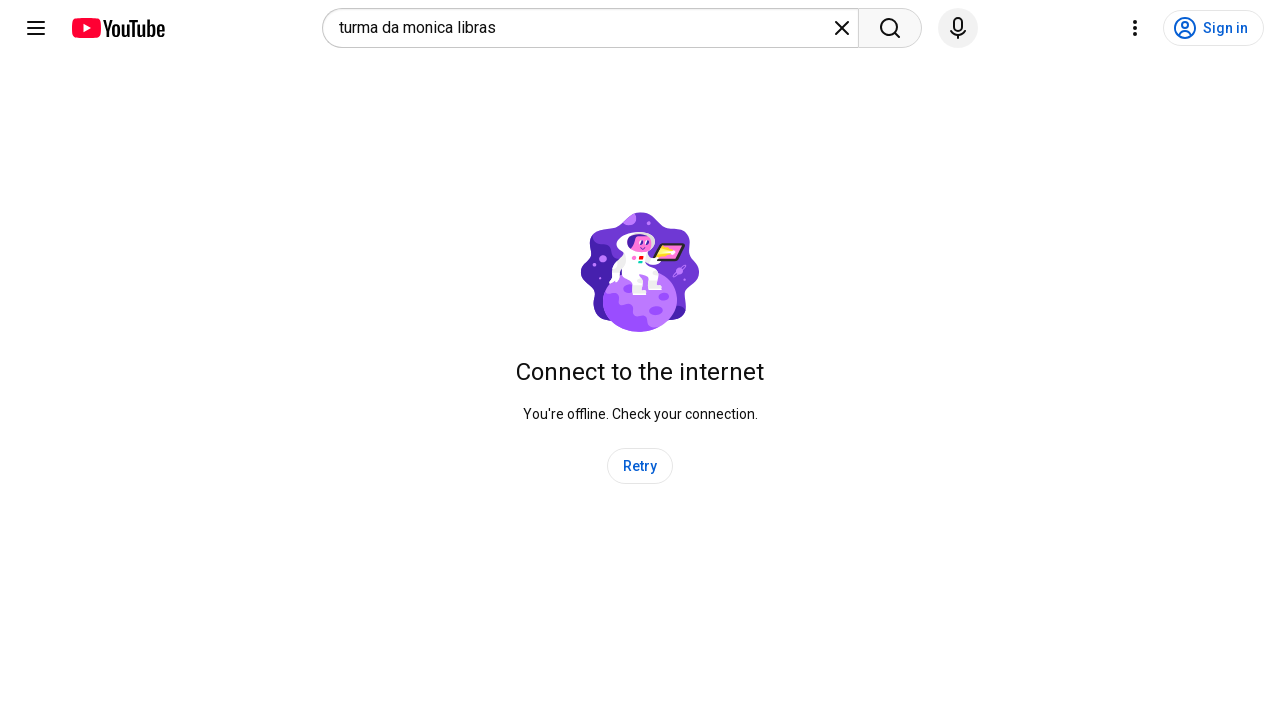

Waited for search results page to load (networkidle)
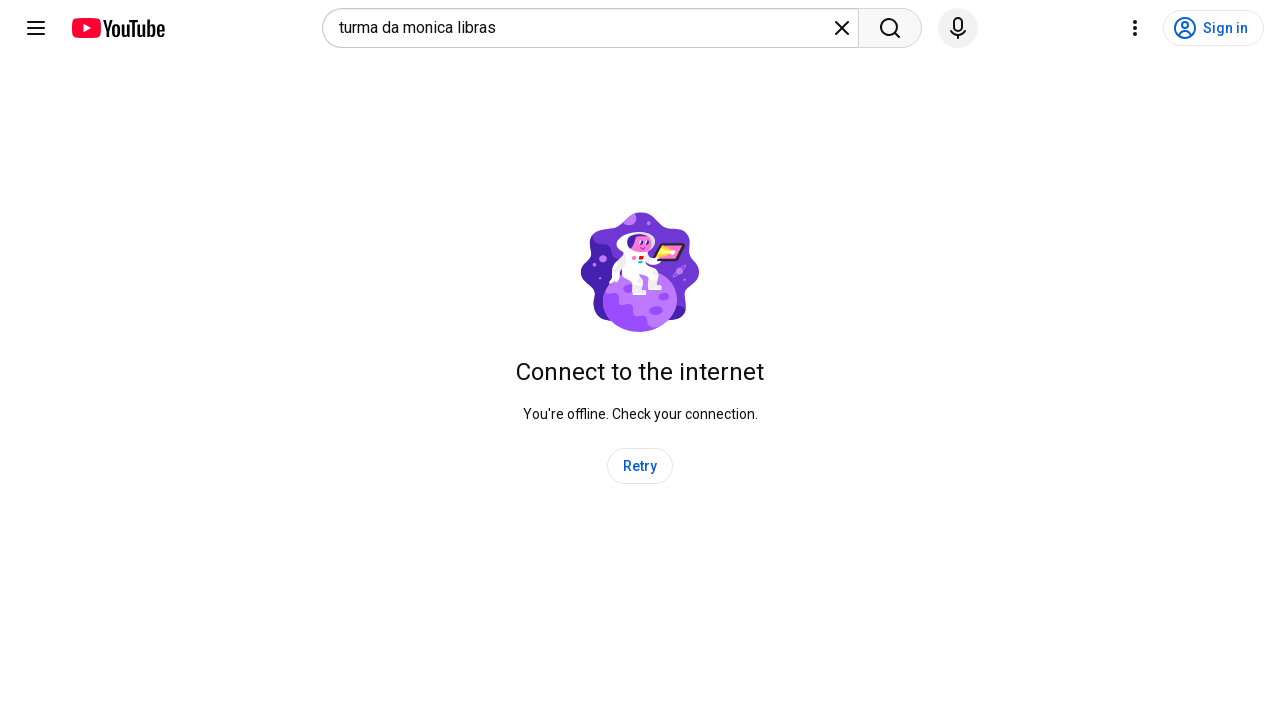

Verified search results are present for 'turma da monica libras'
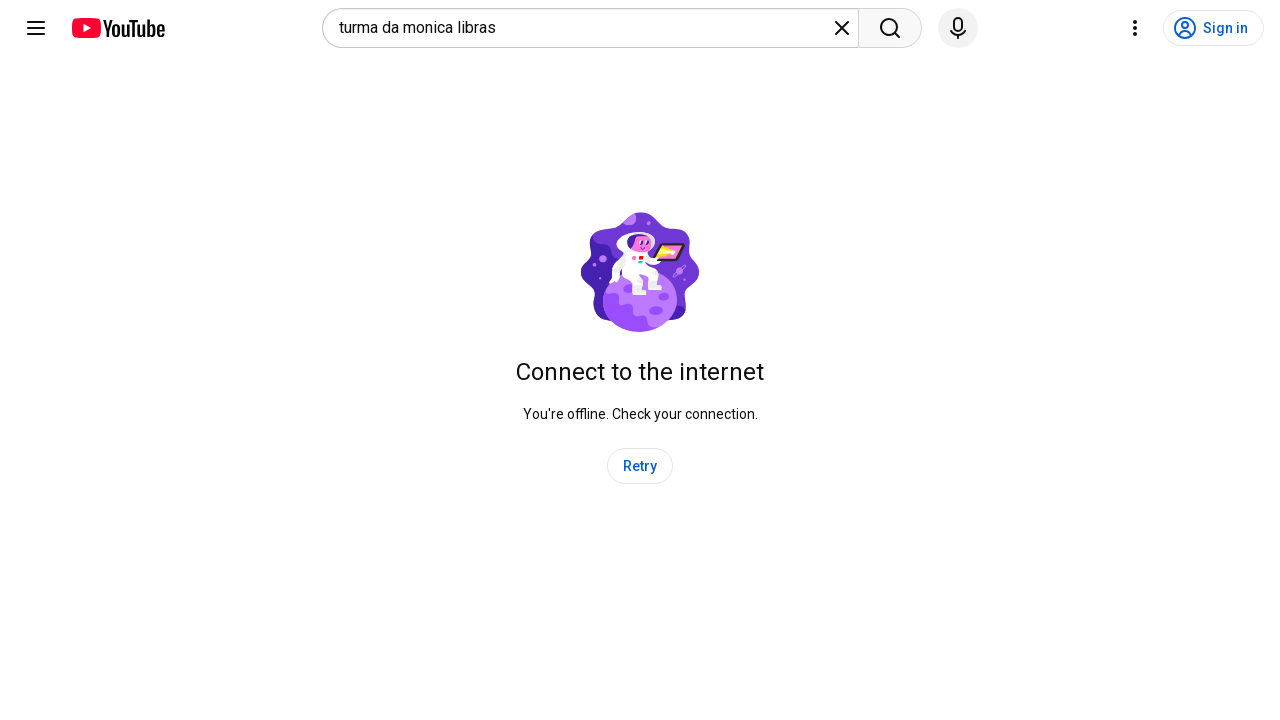

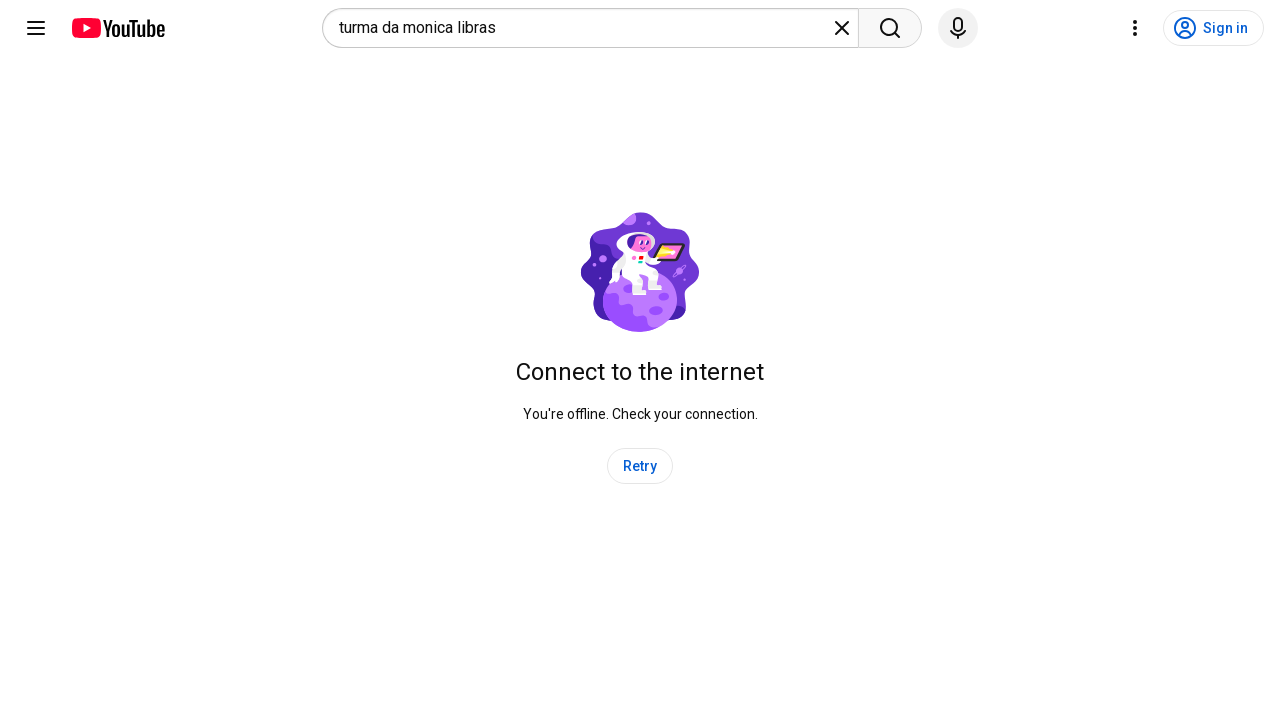